Tests form validation error with invalid employee number "1112" (too long) and valid directivo "+"

Starting URL: https://elenarivero.github.io/Ejercicio2/index.html

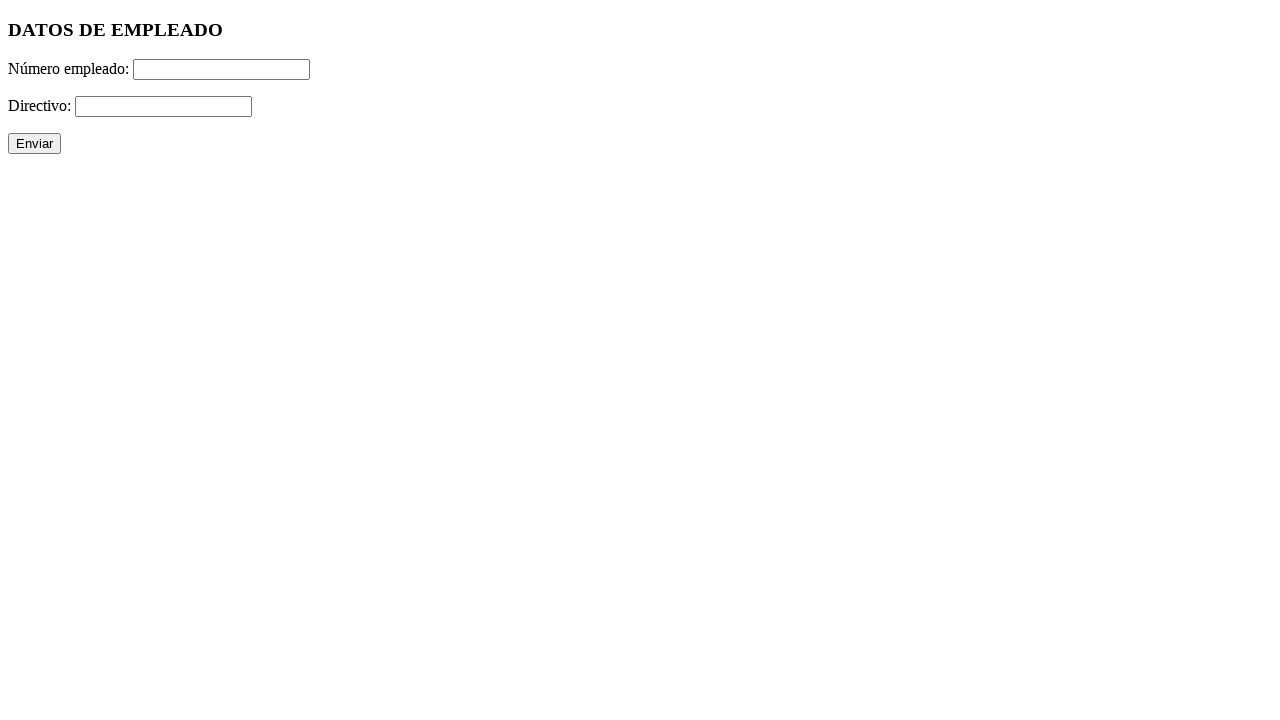

Filled employee number field with invalid value '1112' (too long) on #numero
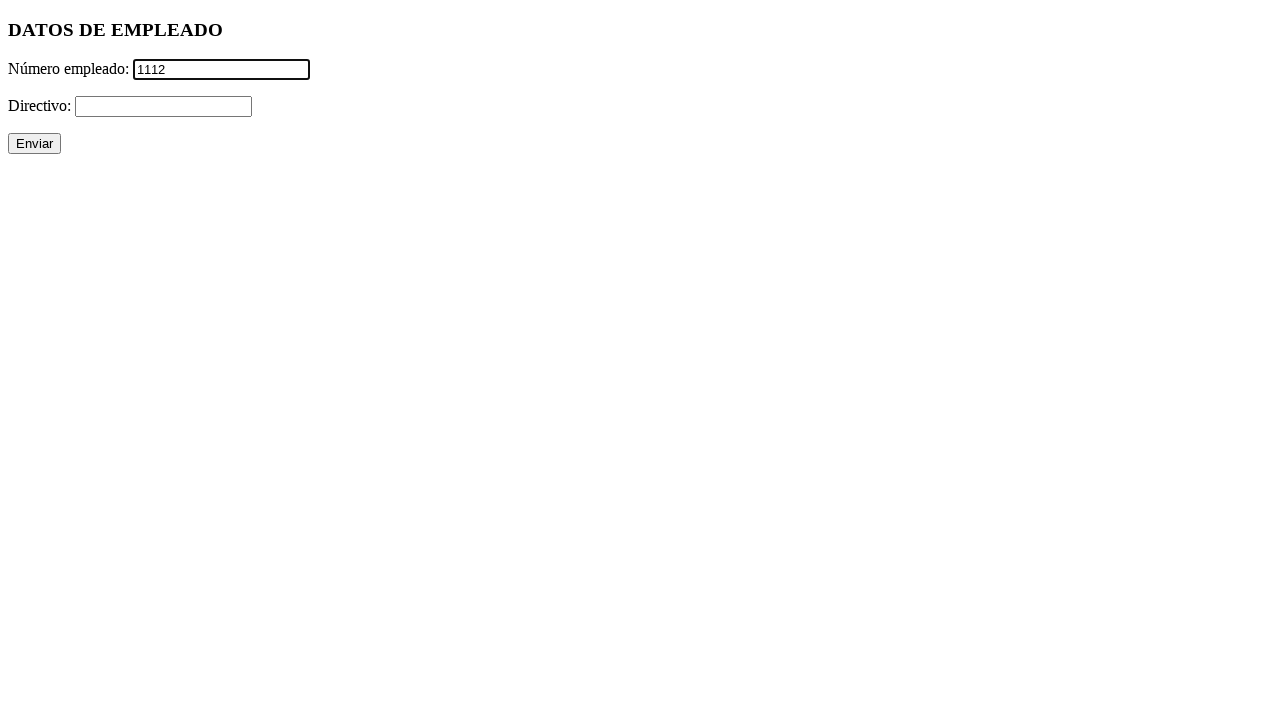

Filled directivo field with valid value '+' on #directivo
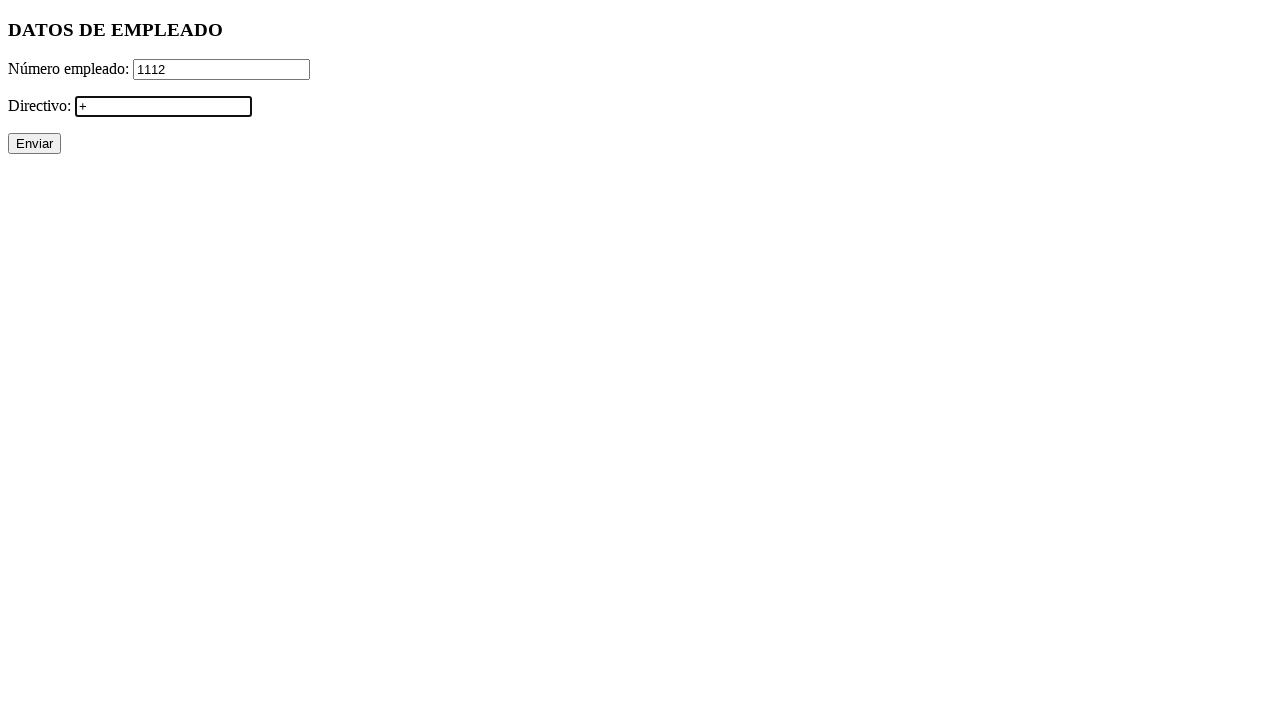

Submitted the form at (34, 144) on xpath=//p/input[@type='submit']
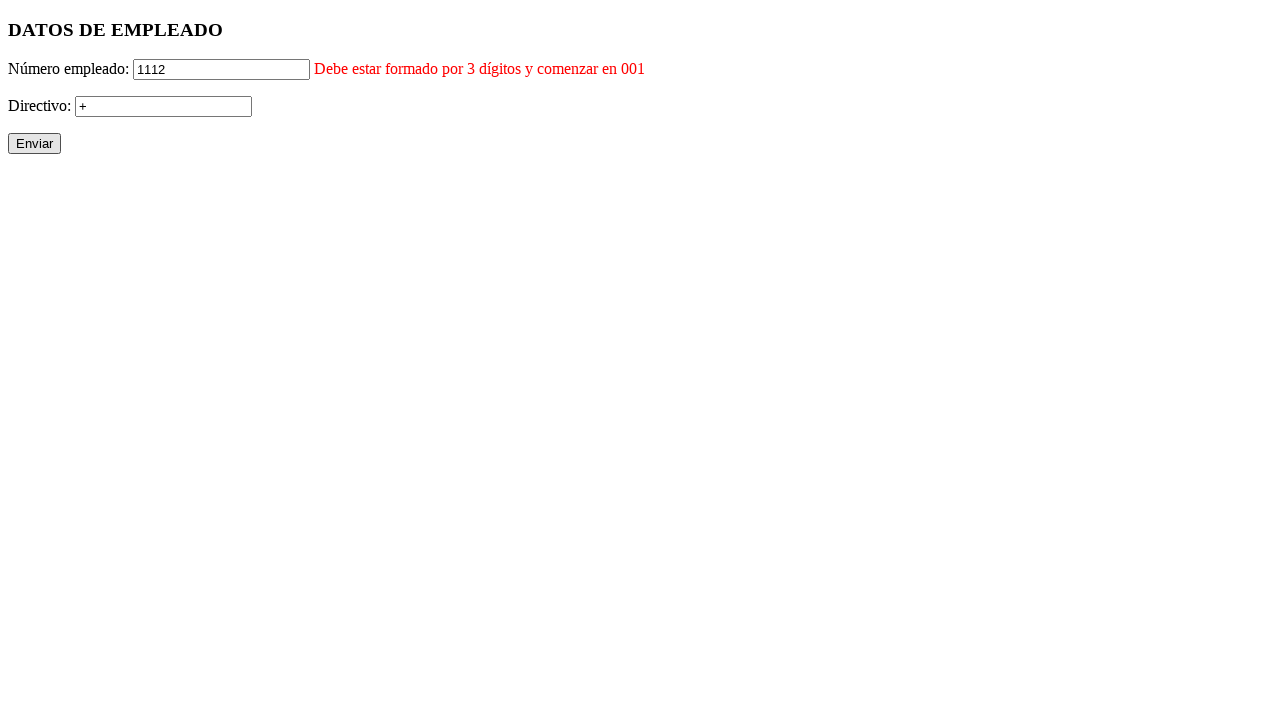

Error message for employee number field is now visible
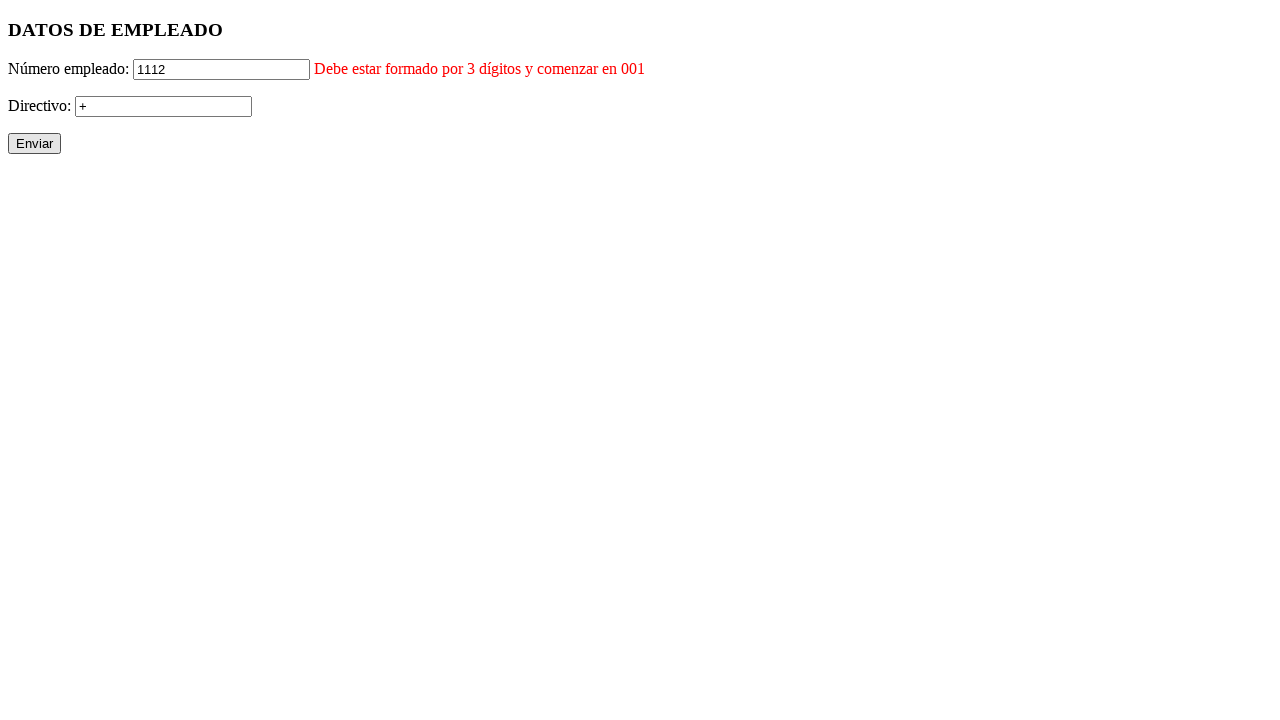

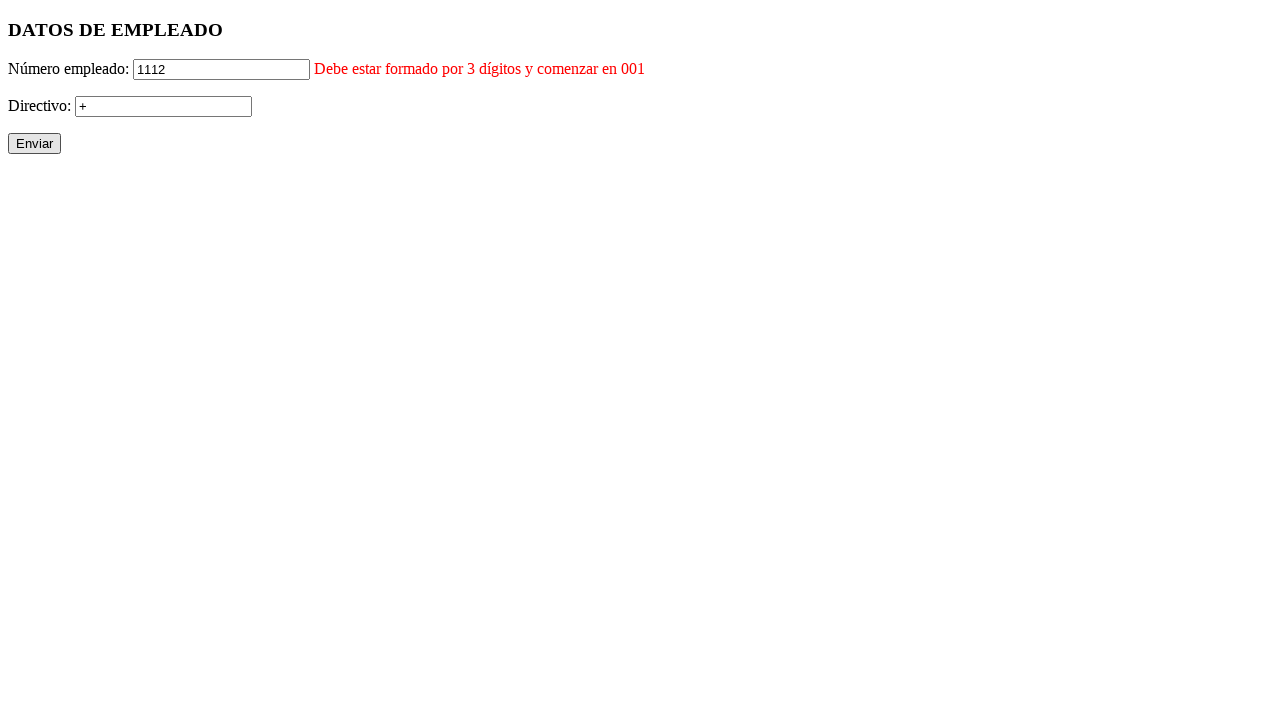